Tests adding a new person to the employee list by opening the add modal, filling all form fields, and submitting the form.

Starting URL: https://kristinek.github.io/site/tasks/list_of_people

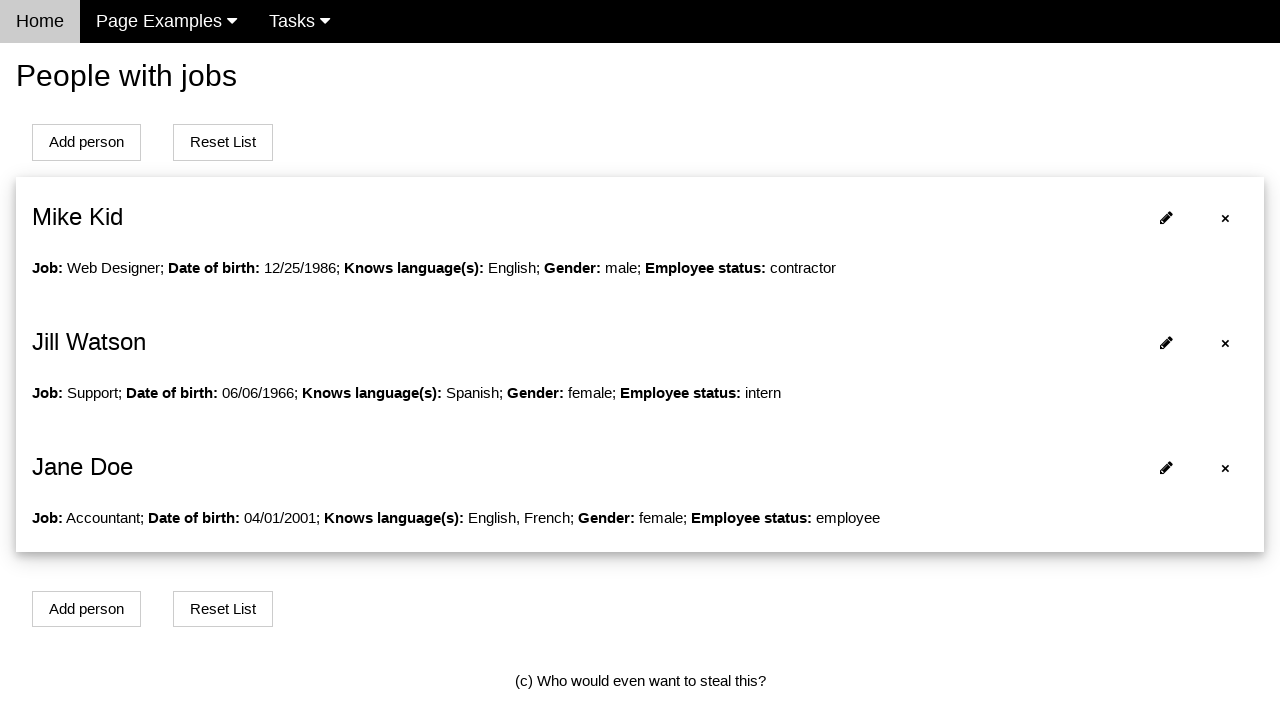

Clicked Add person button to open modal at (86, 142) on xpath=//button[@onclick='openModalForAddPerson()']
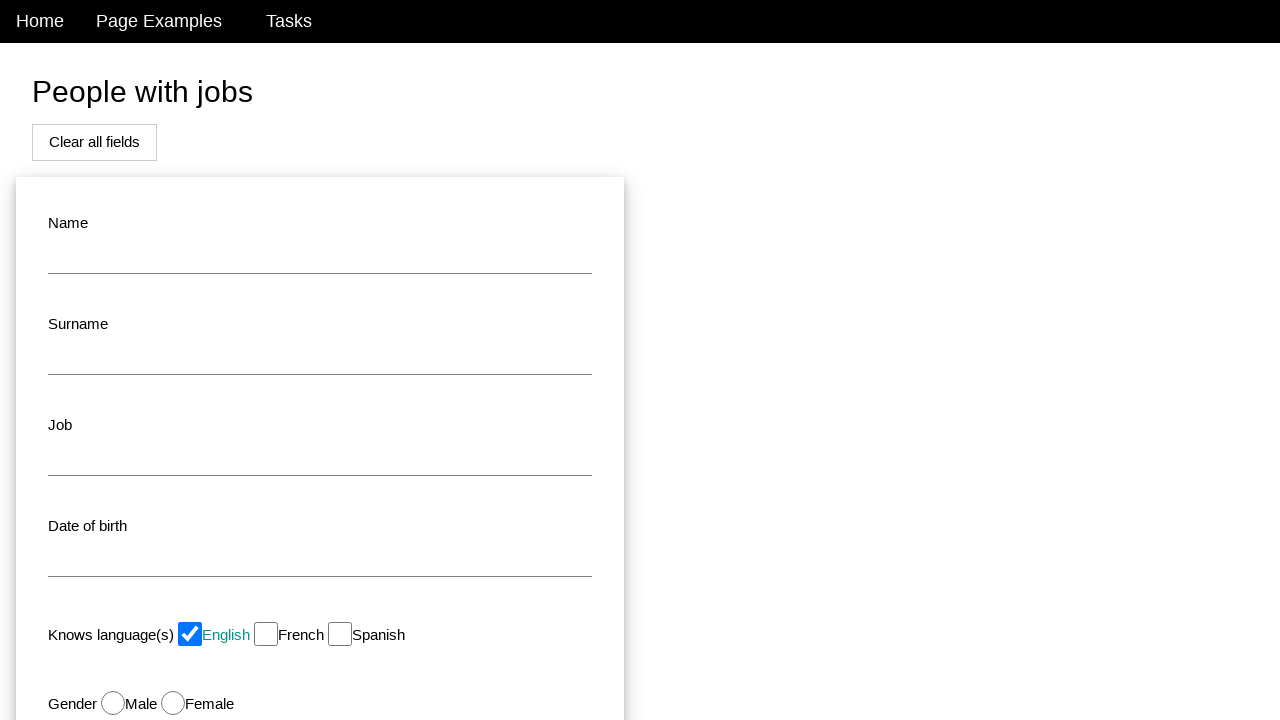

Filled name field with 'John' on #name
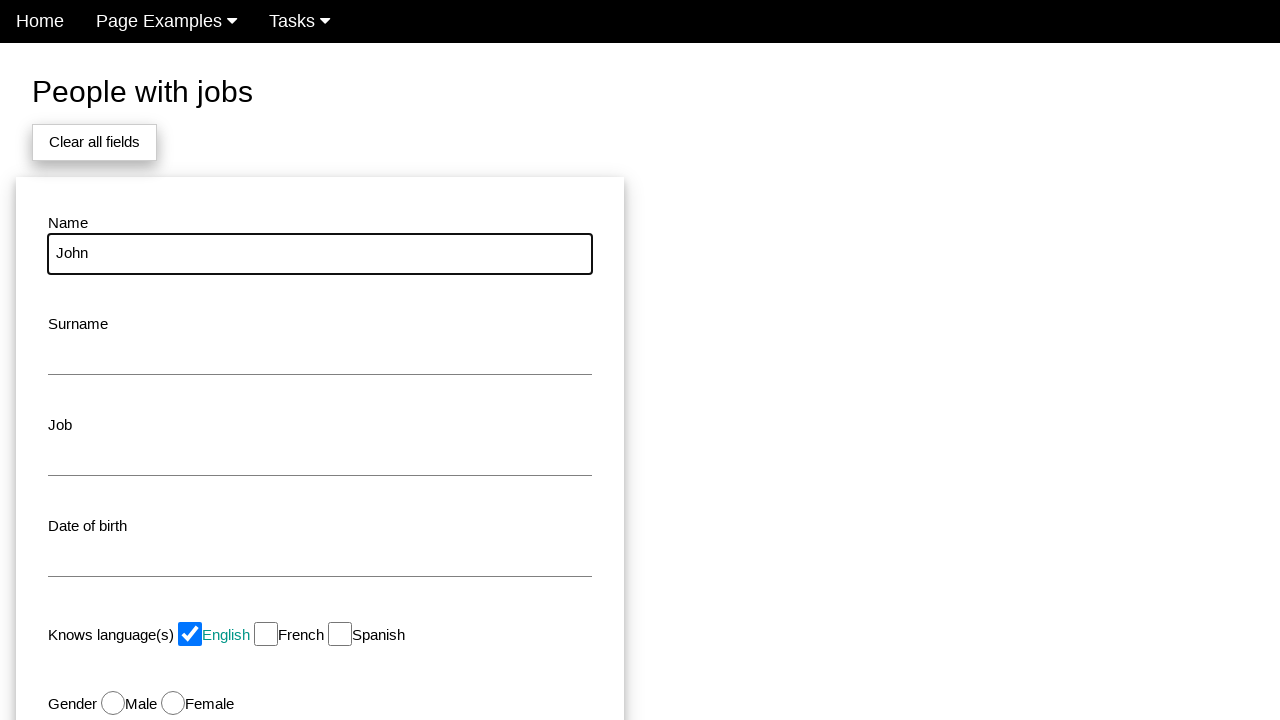

Filled surname field with 'Smith' on #surname
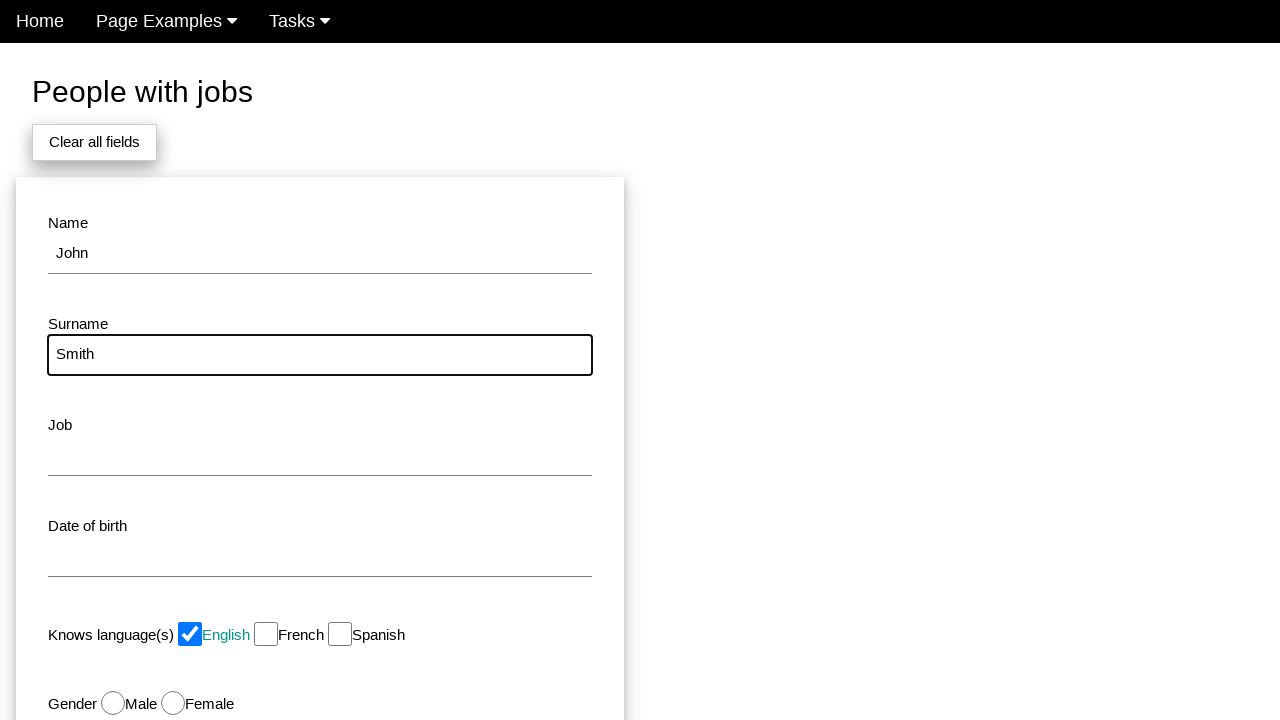

Filled job field with 'Developer' on #job
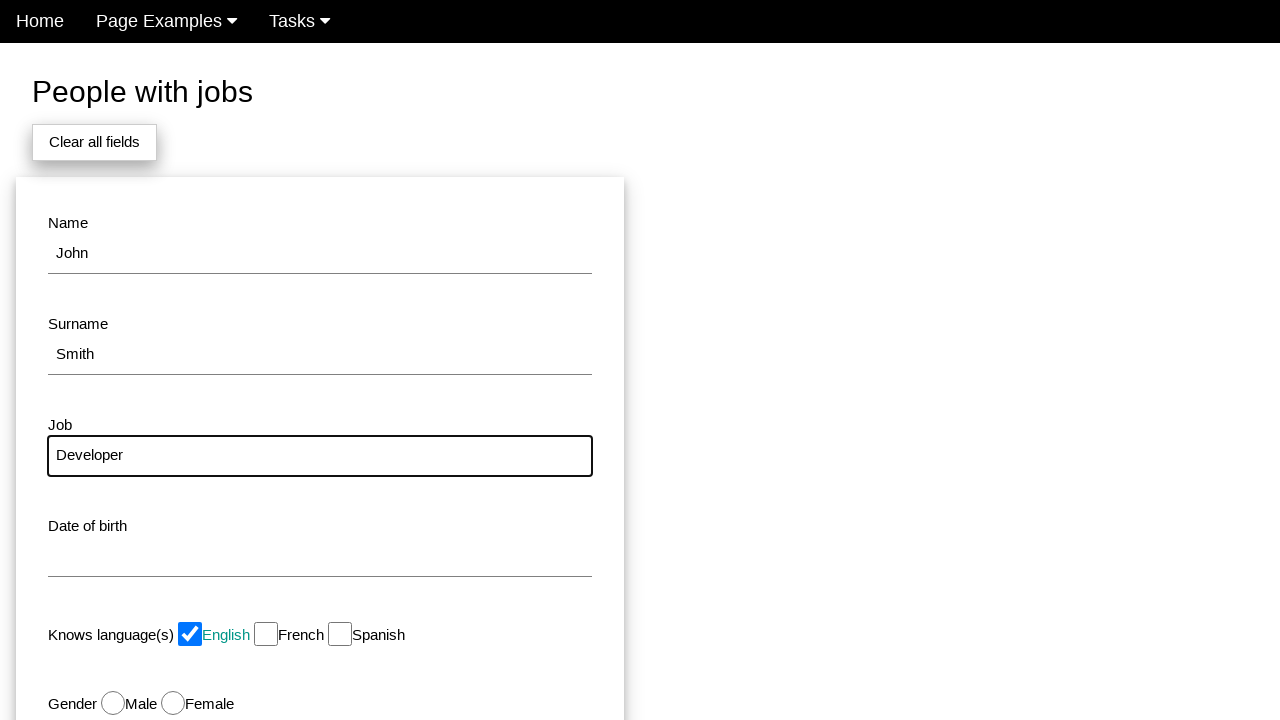

Filled date of birth field with '1990-05-15' on #dob
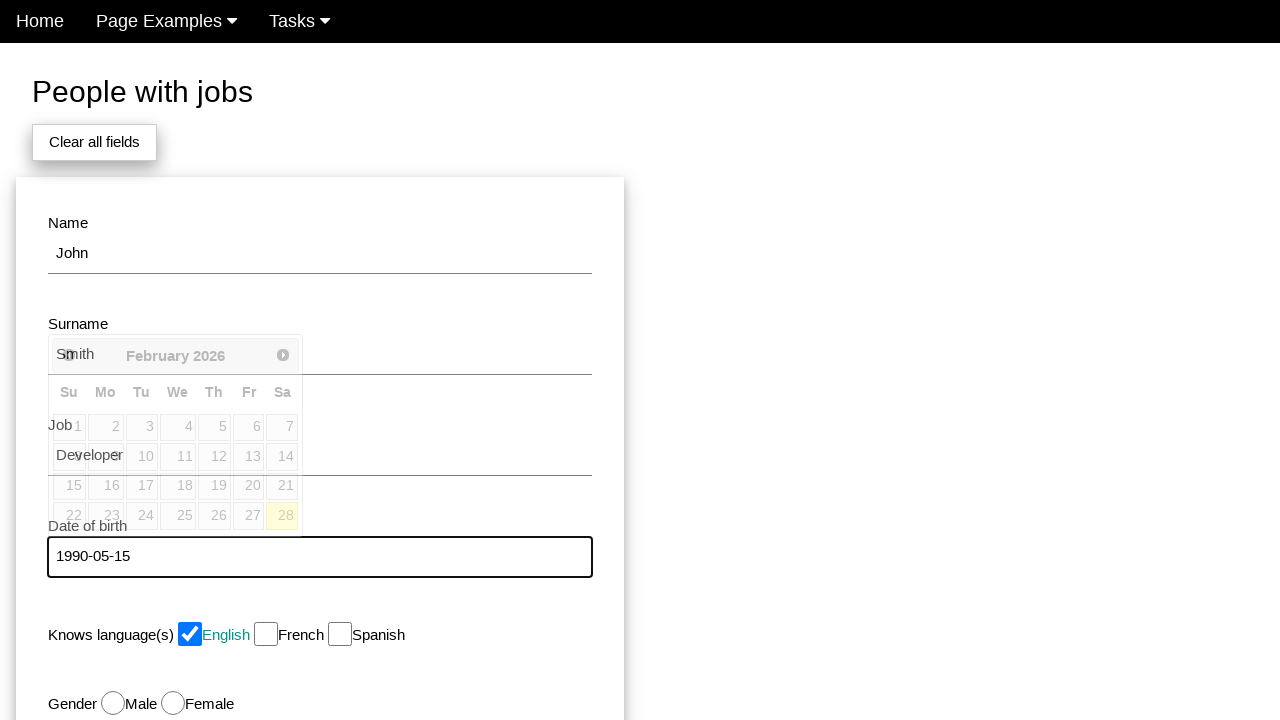

Unchecked a pre-selected checkbox at (190, 634) on xpath=//input[@type='checkbox'] >> nth=0
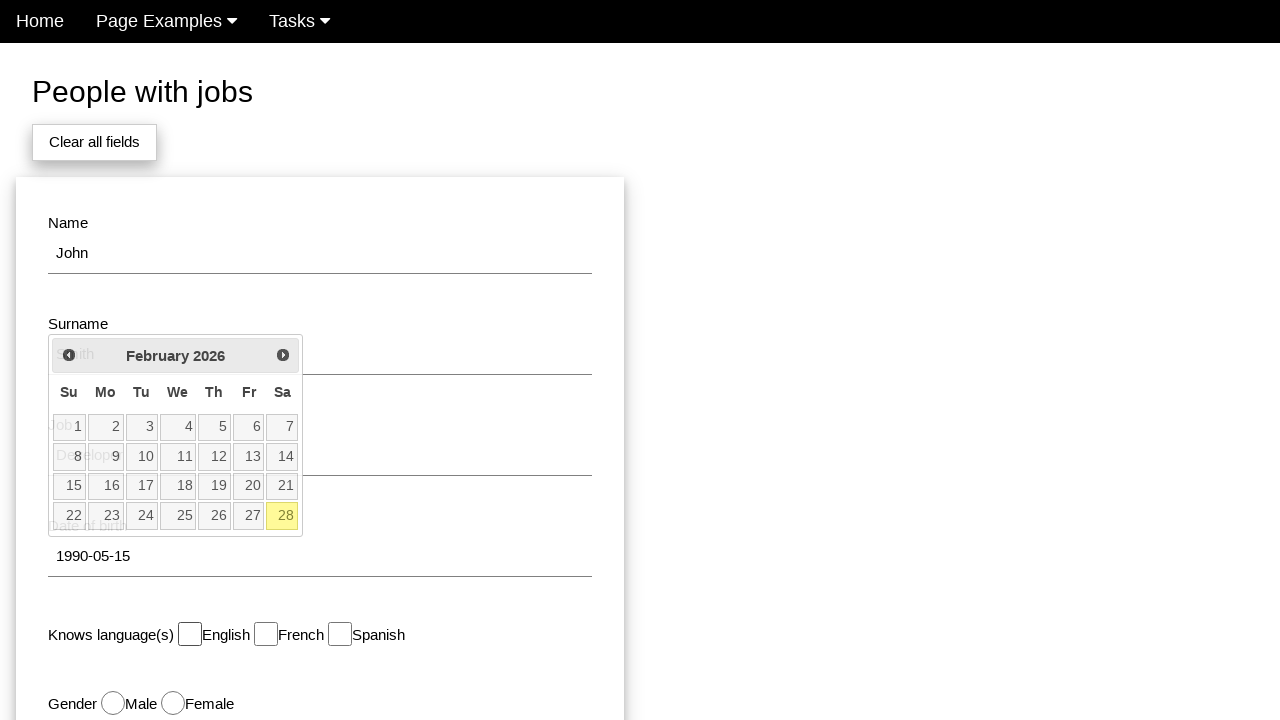

Checked French language checkbox at (266, 634) on #french
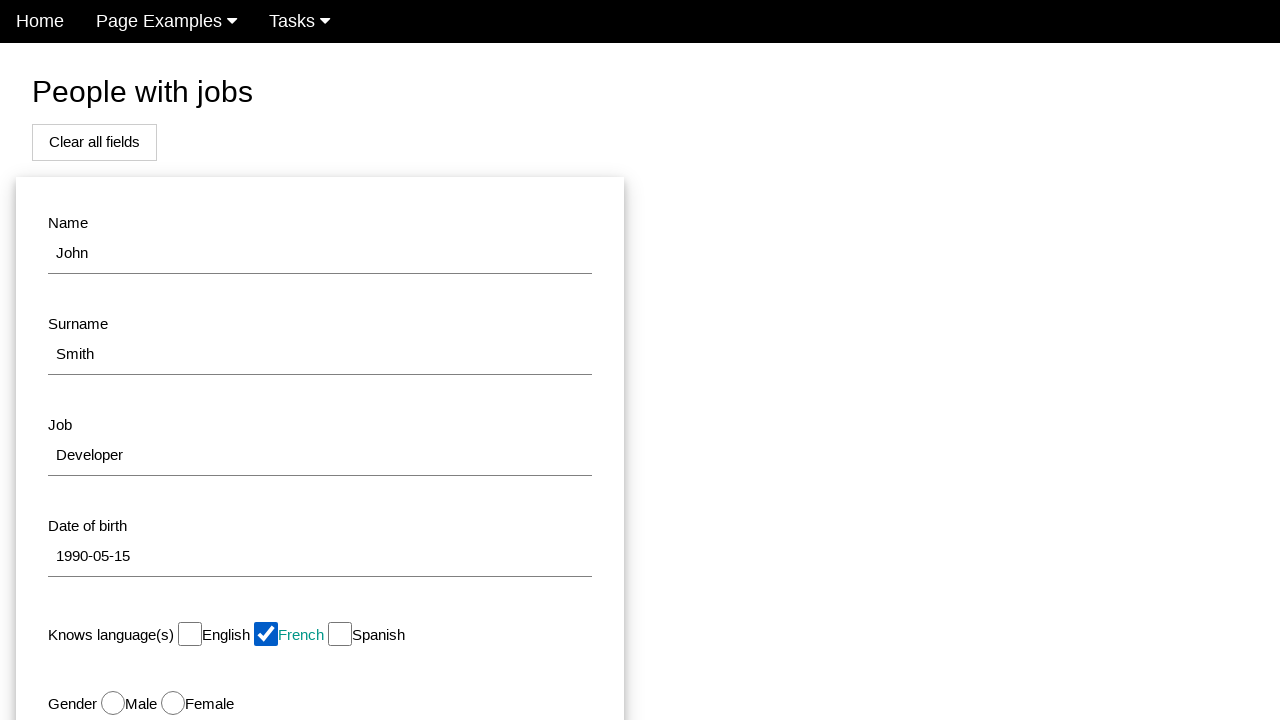

Selected Male gender radio button at (113, 703) on #male
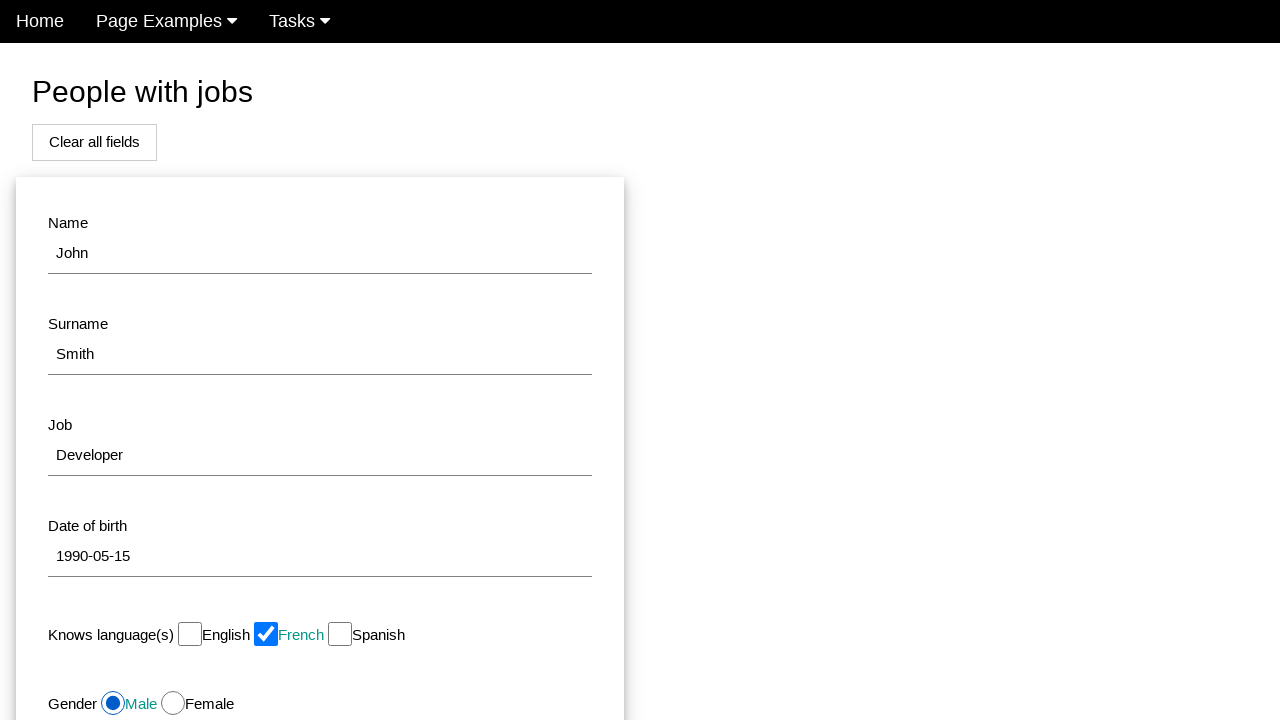

Selected 'Employee' status from dropdown on #status
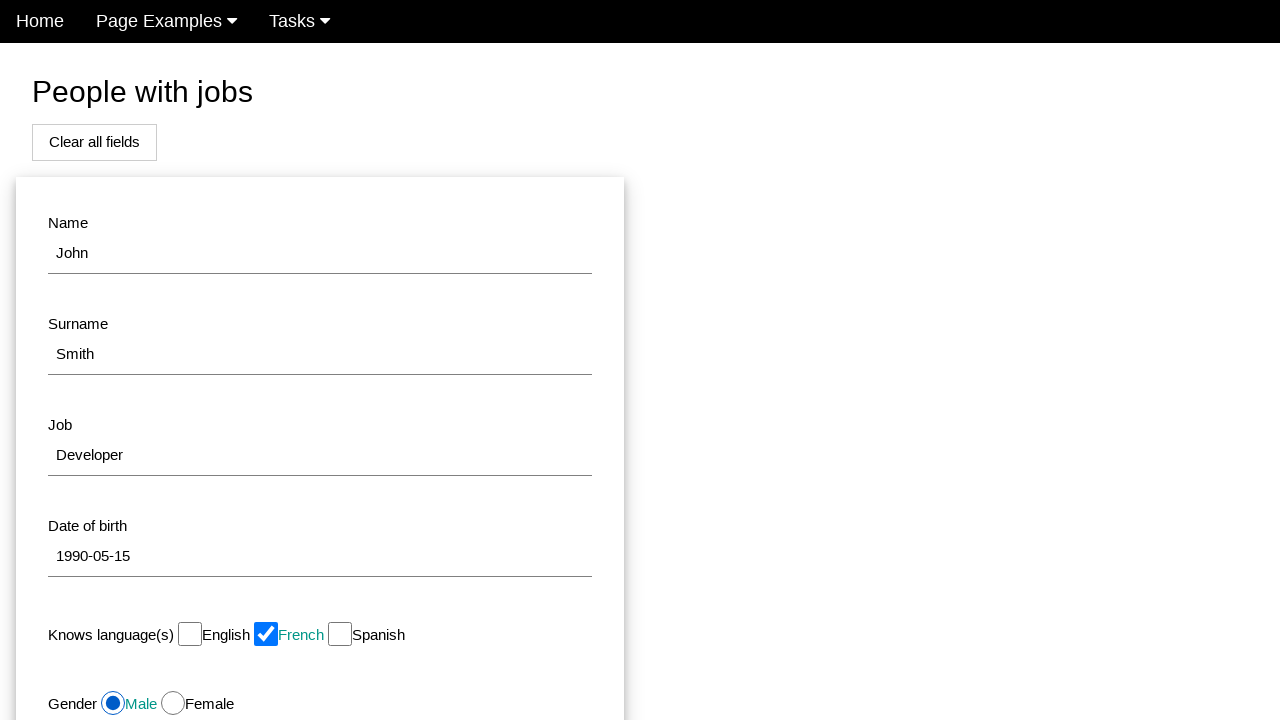

Clicked add button to submit the form at (178, 510) on xpath=//button[@onclick='addPersonToList()']
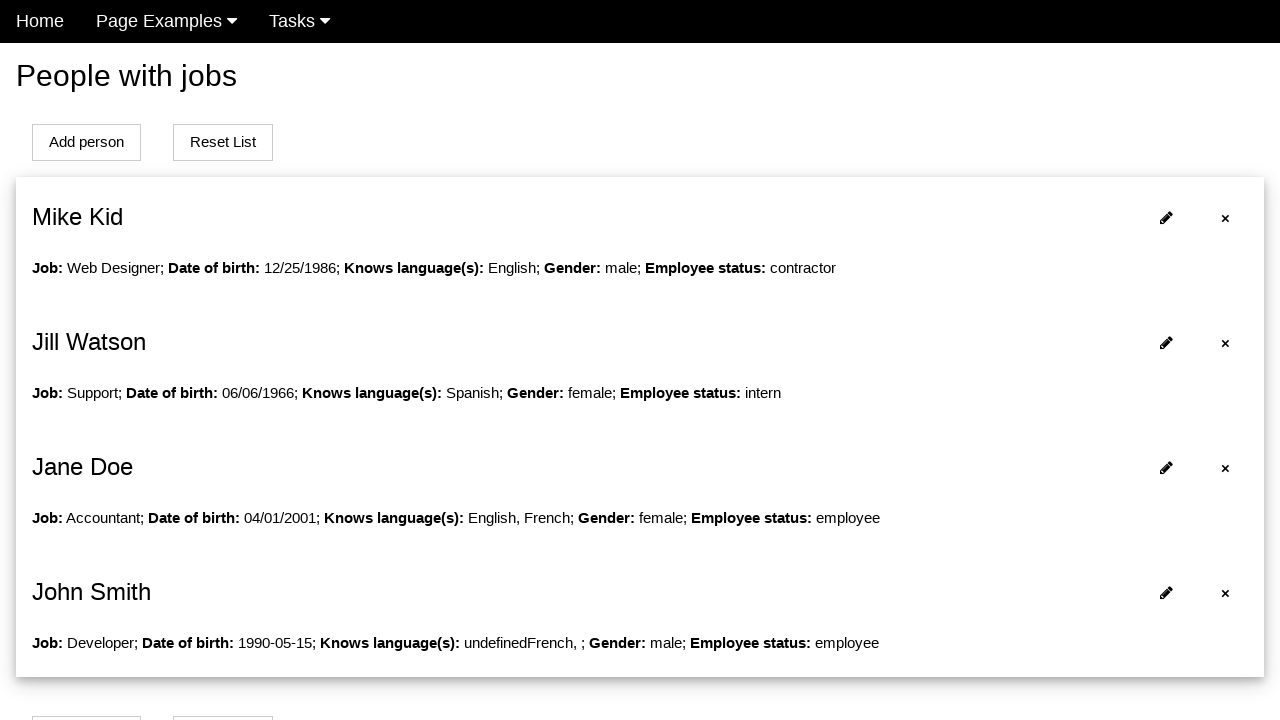

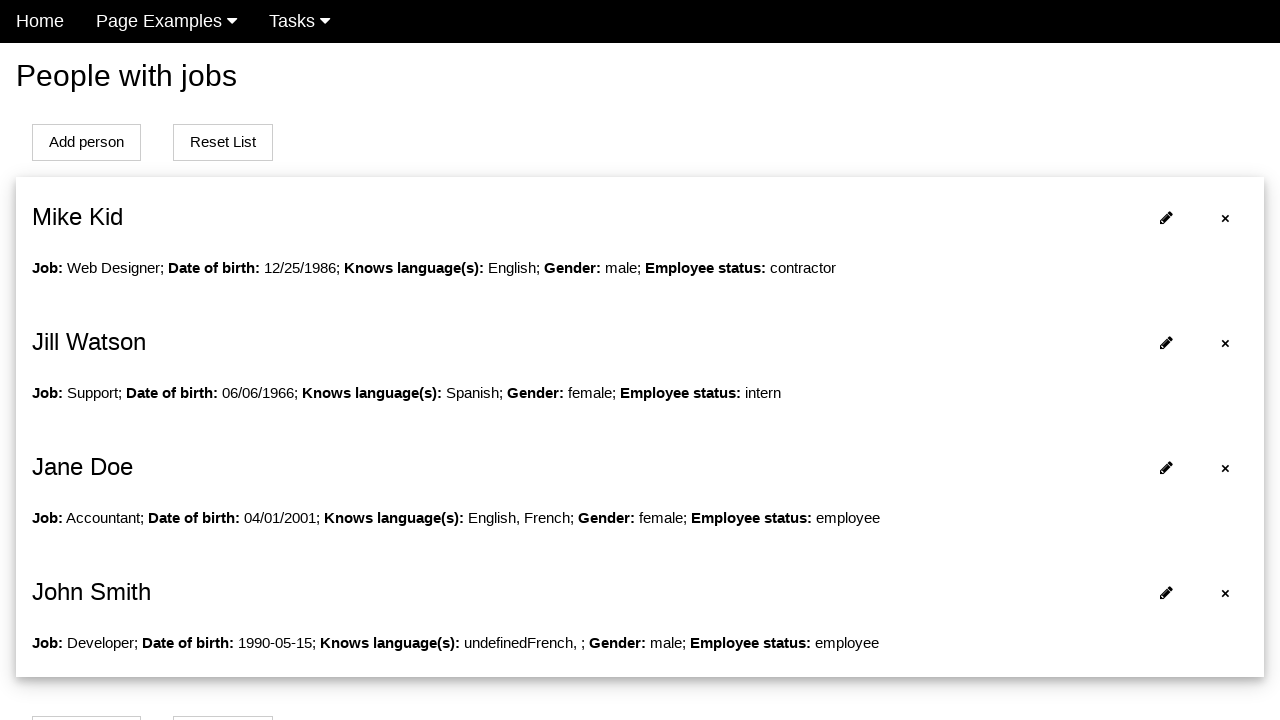